Tests Norton SafeWeb URL lookup functionality by entering a URL, submitting, and waiting for the safety rating to appear

Starting URL: https://safeweb.norton.com/

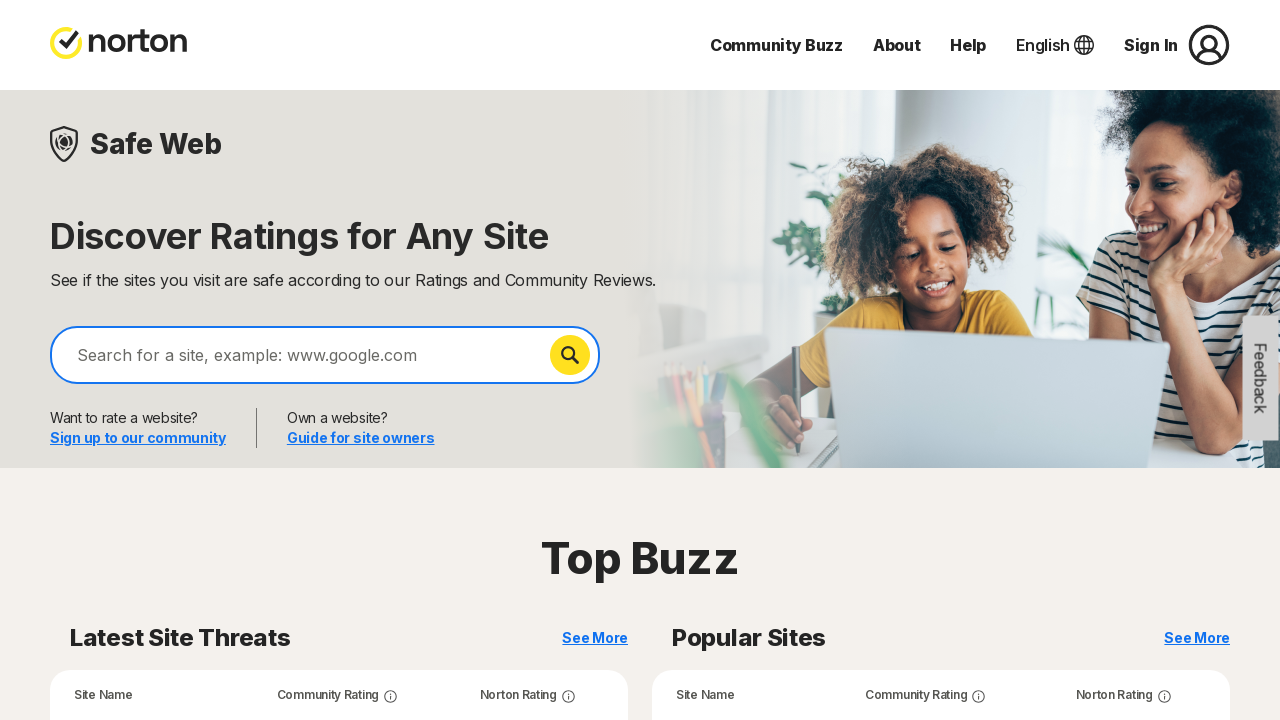

Filled URL input field with 'https://www.wikipedia.org' on input[placeholder='Search for a site, example: www.google.com']
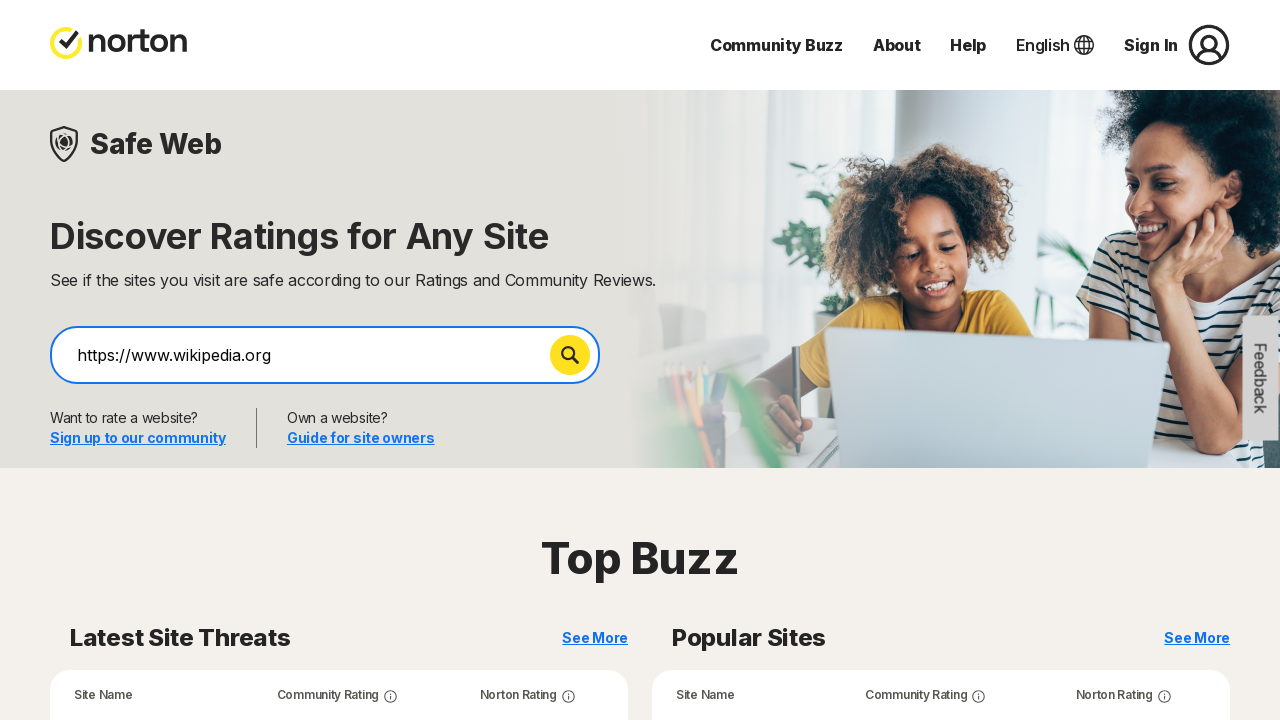

Pressed Enter to submit the URL lookup on input[placeholder='Search for a site, example: www.google.com']
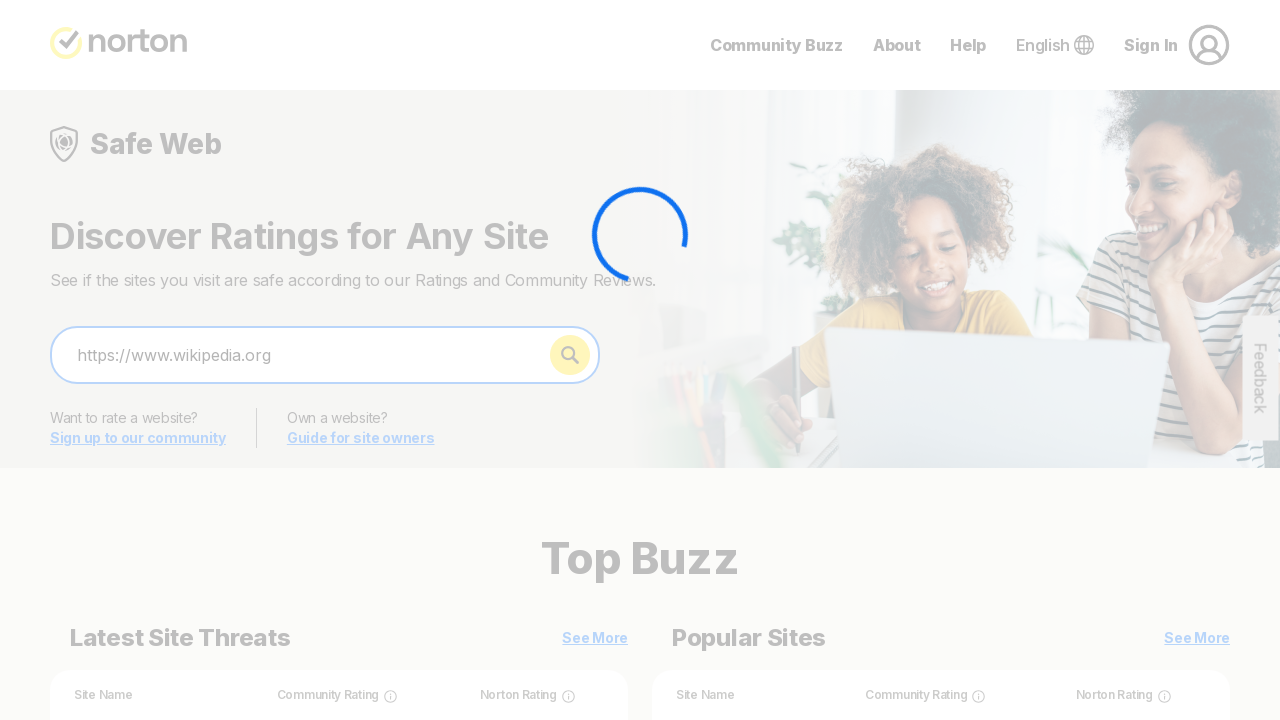

Safety rating label appeared on page
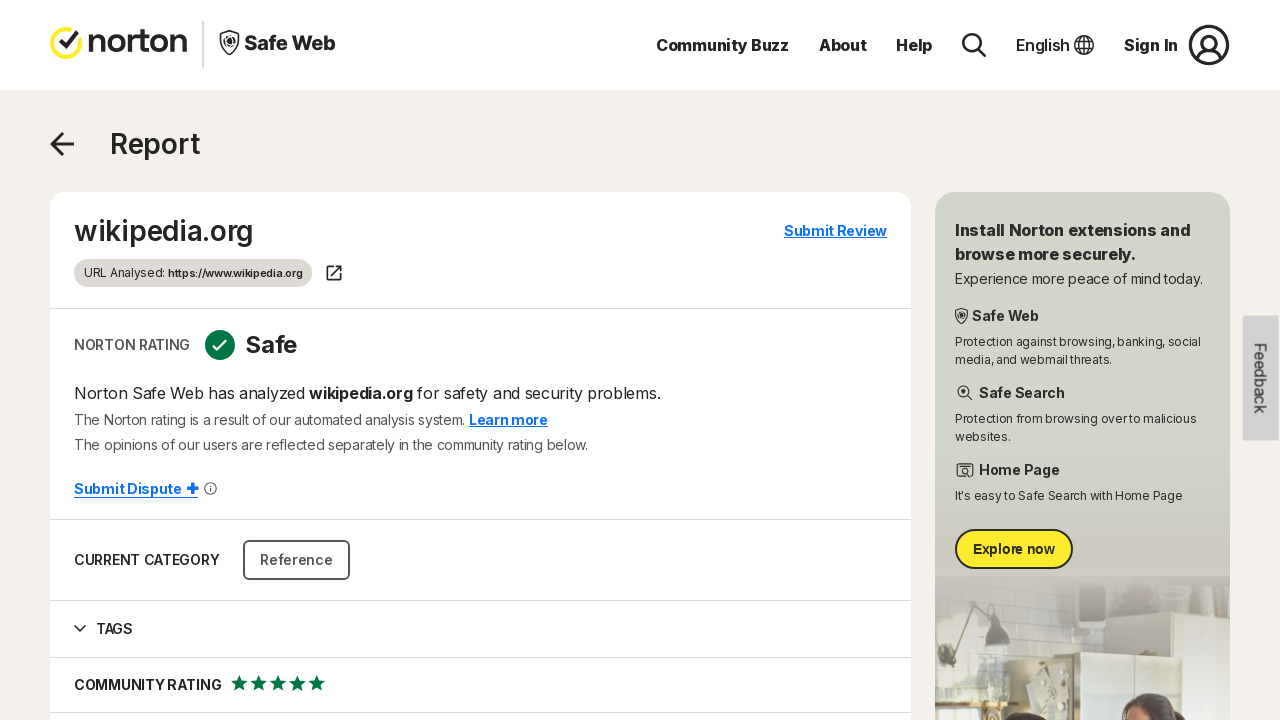

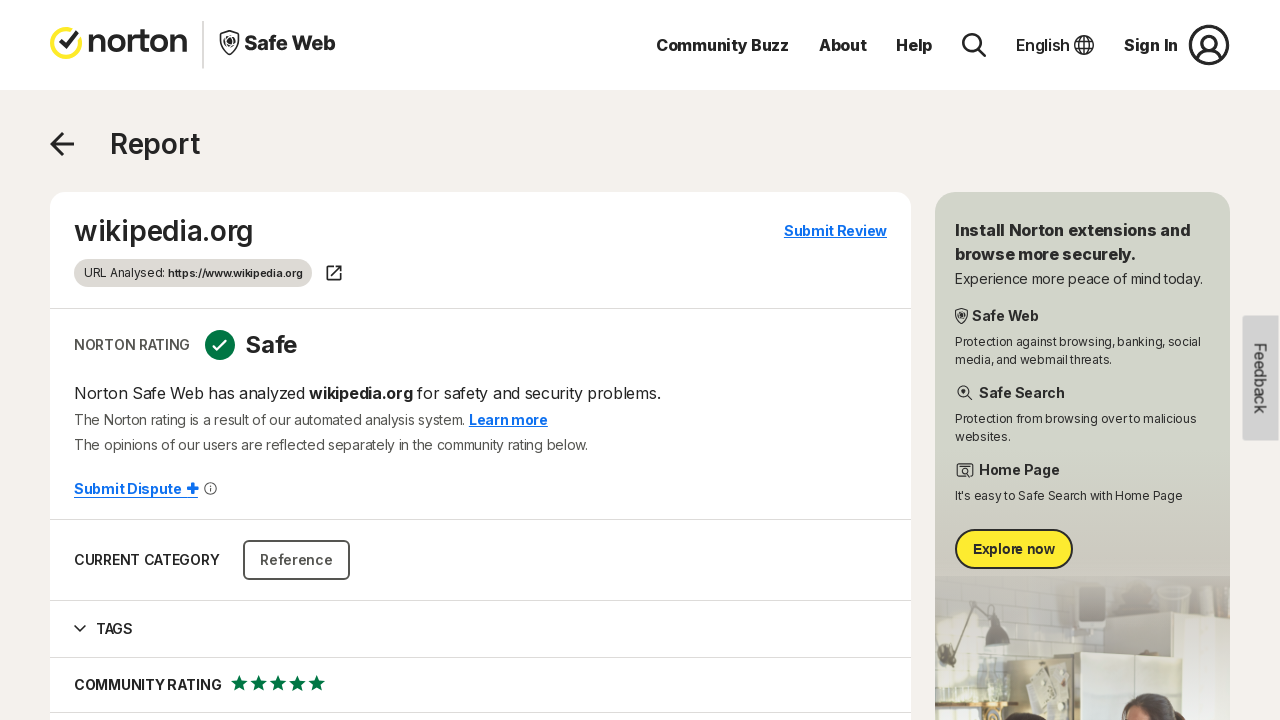